Tests table functionality by locating a specific cell (8th row, last column) and verifying its content is "Canada"

Starting URL: https://www.w3schools.com/css/css_table.asp

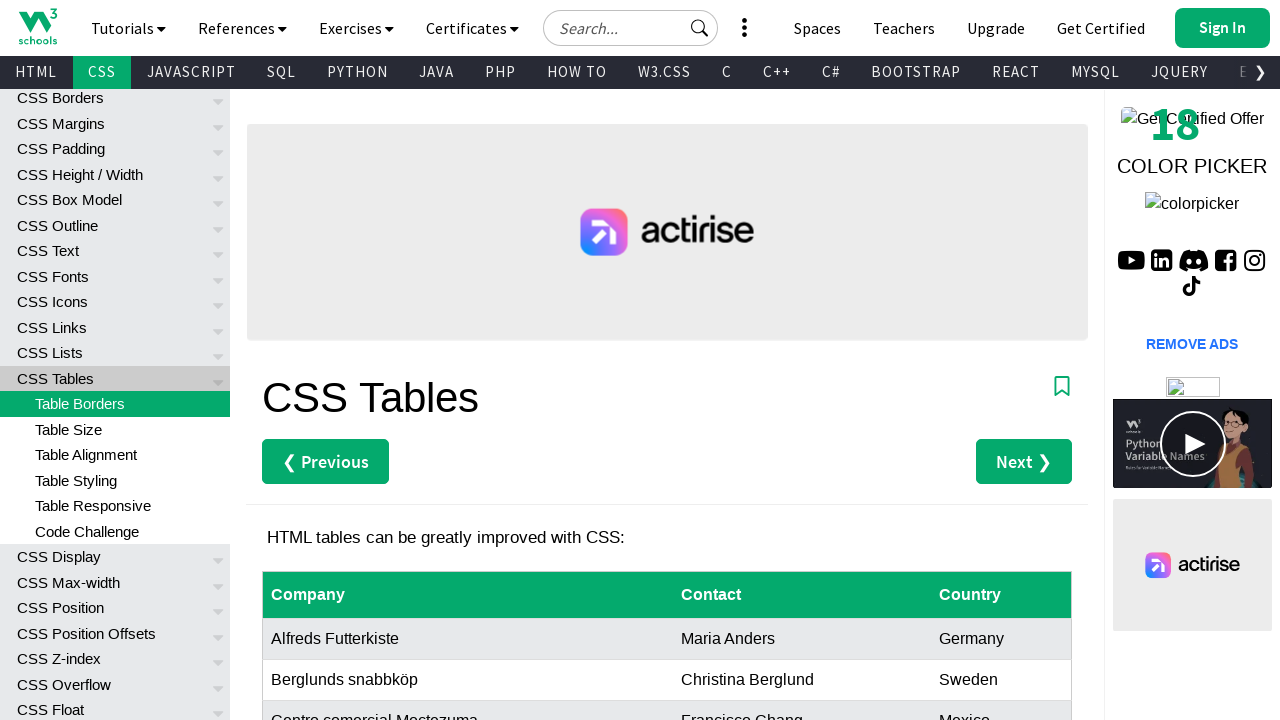

Navigated to W3Schools CSS table page
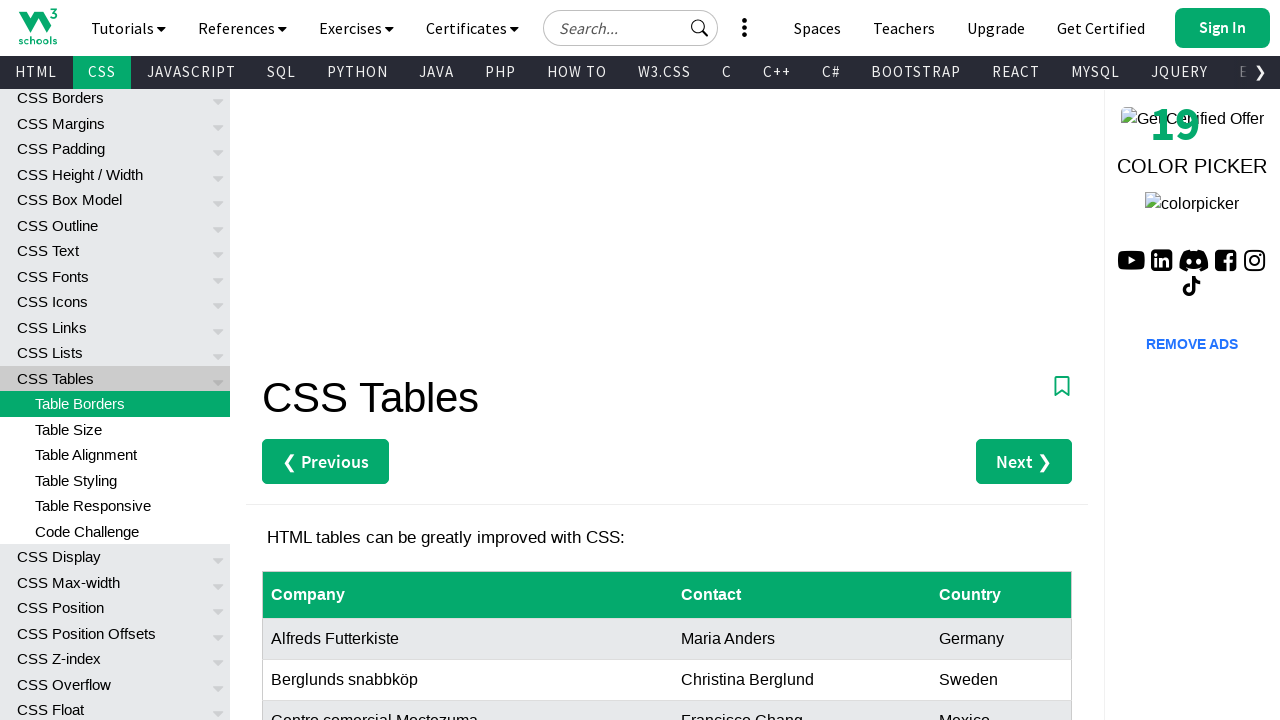

Located and extracted text from 8th row, last column of customers table
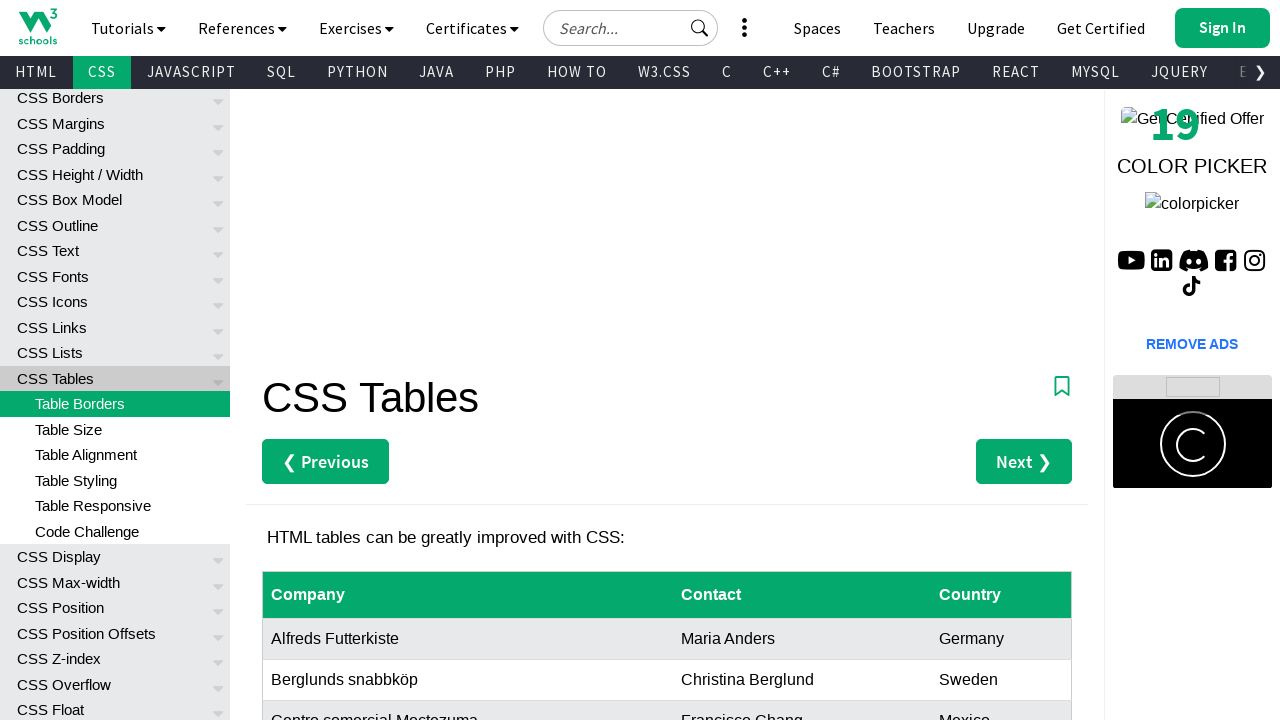

Verified cell content equals 'Canada'
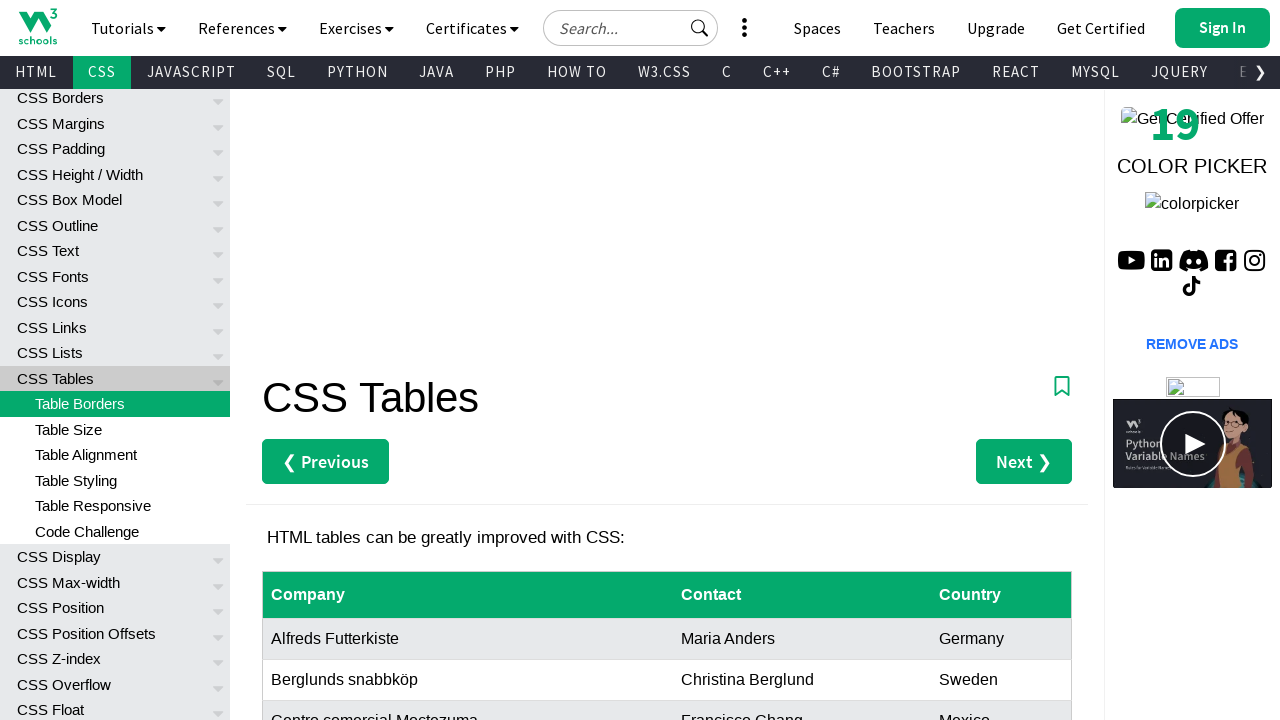

Verified cell content contains 'Can'
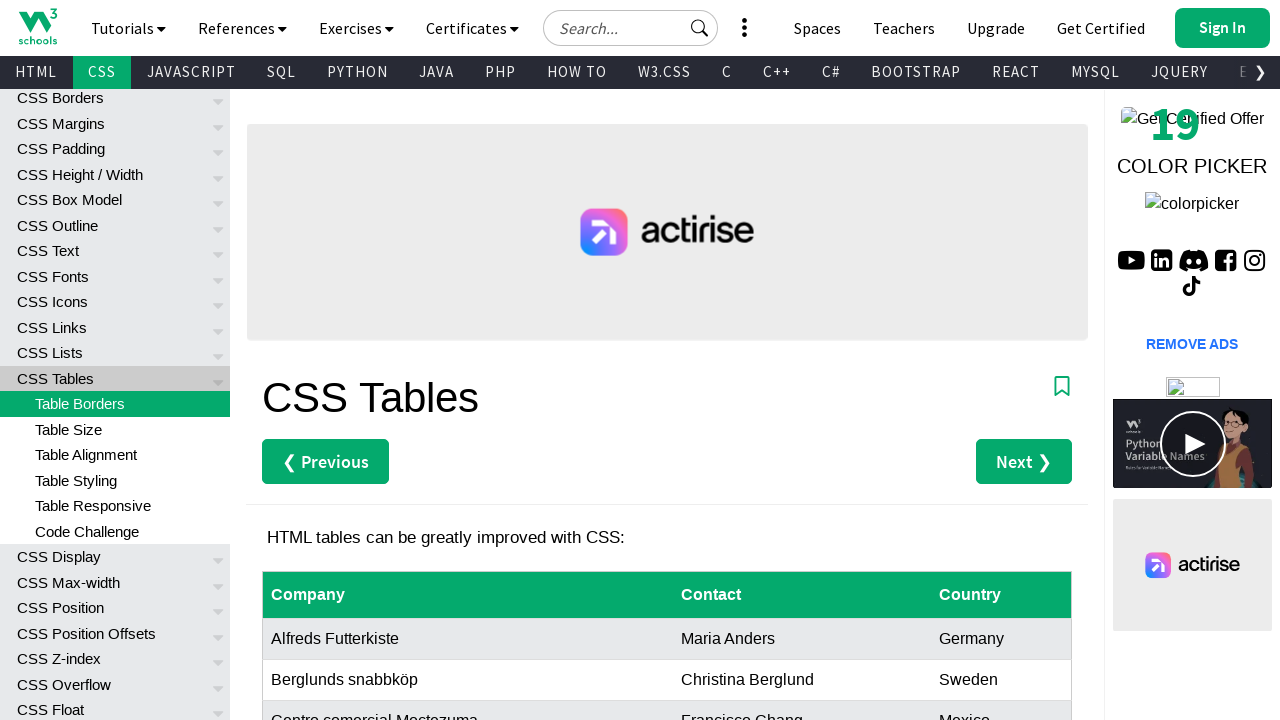

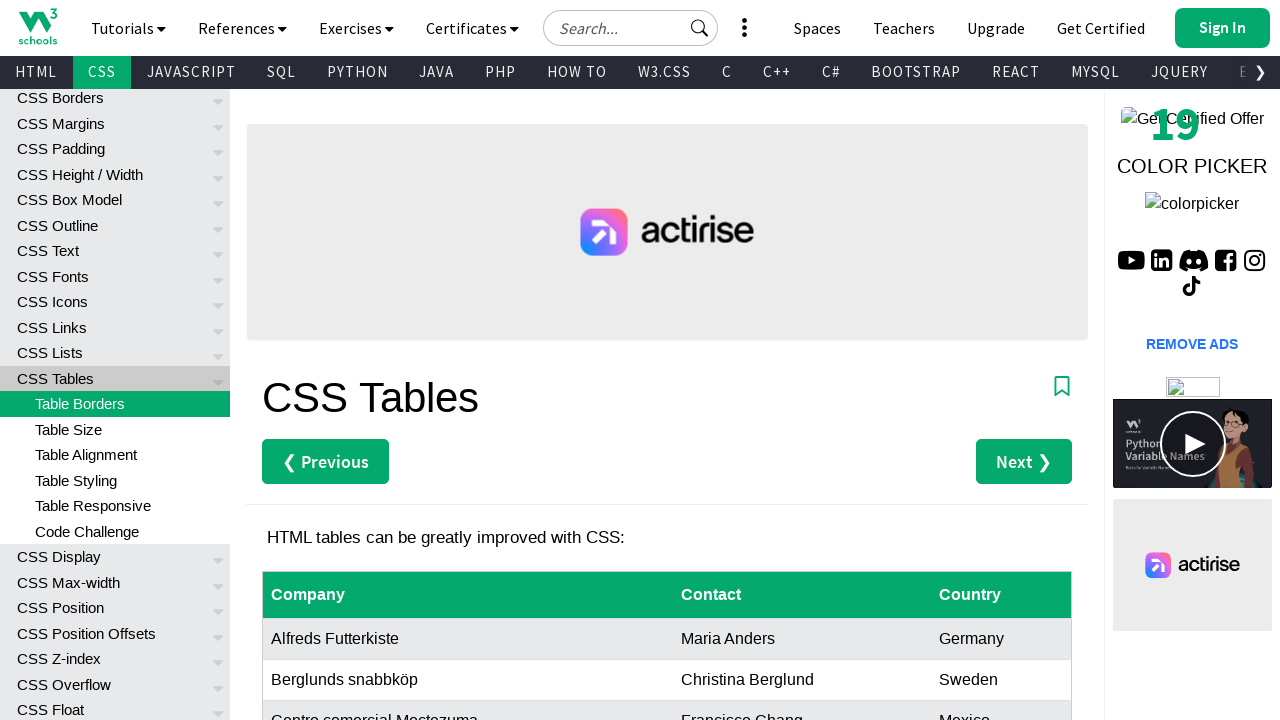